Navigates to the practice website, clicks on Registration Form link, and verifies that form fields have expected placeholder attributes for first name, last name, and username.

Starting URL: https://practice.cydeo.com/

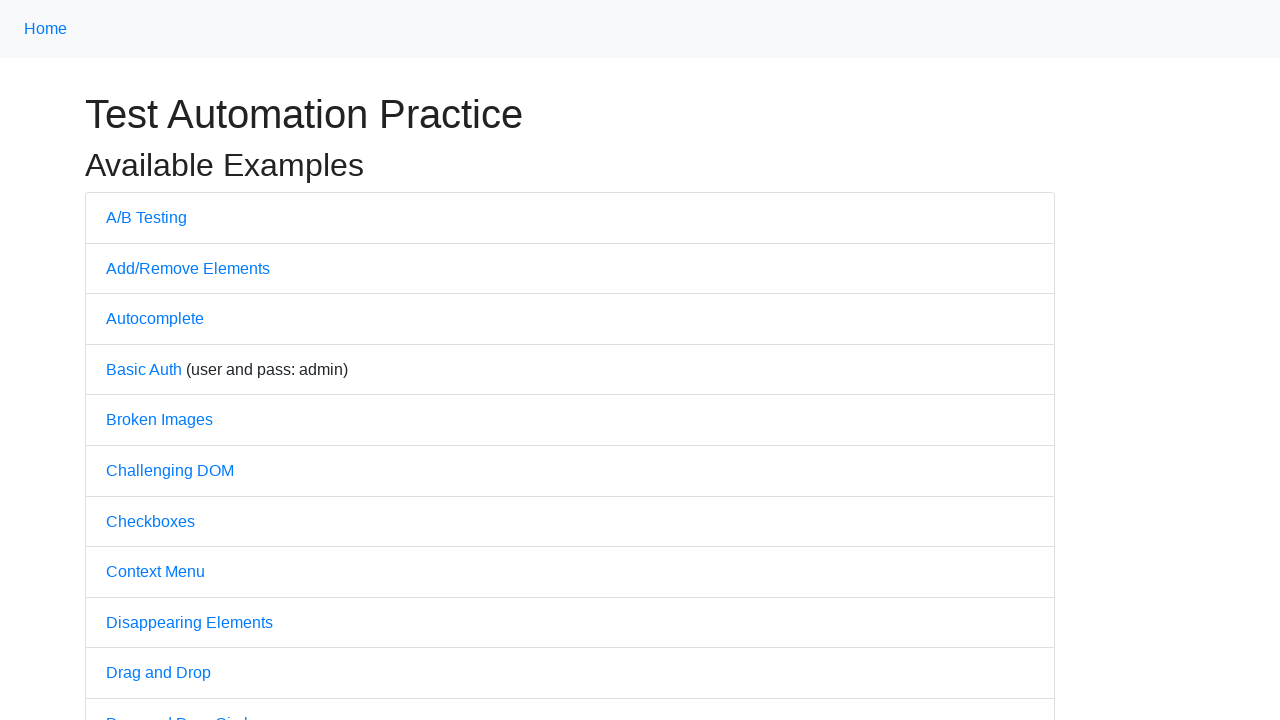

Clicked on Registration Form link at (170, 360) on text=Registration Form
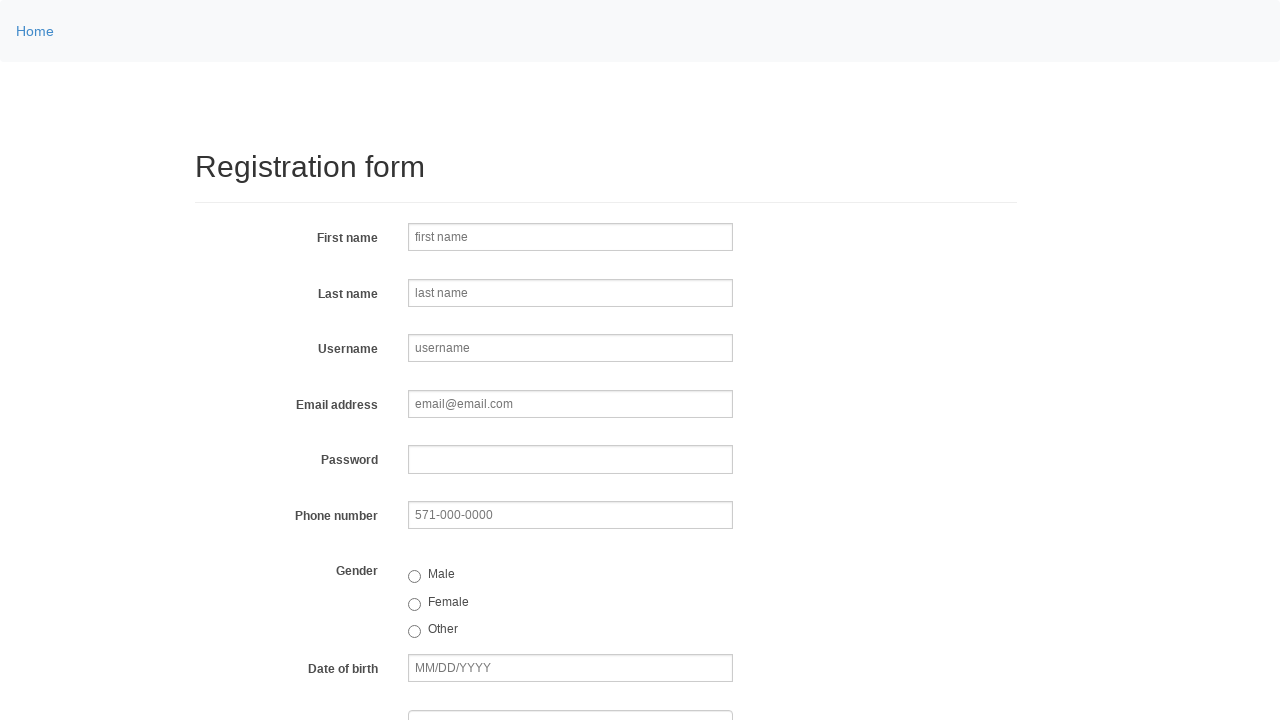

Registration form loaded and firstname input field appeared
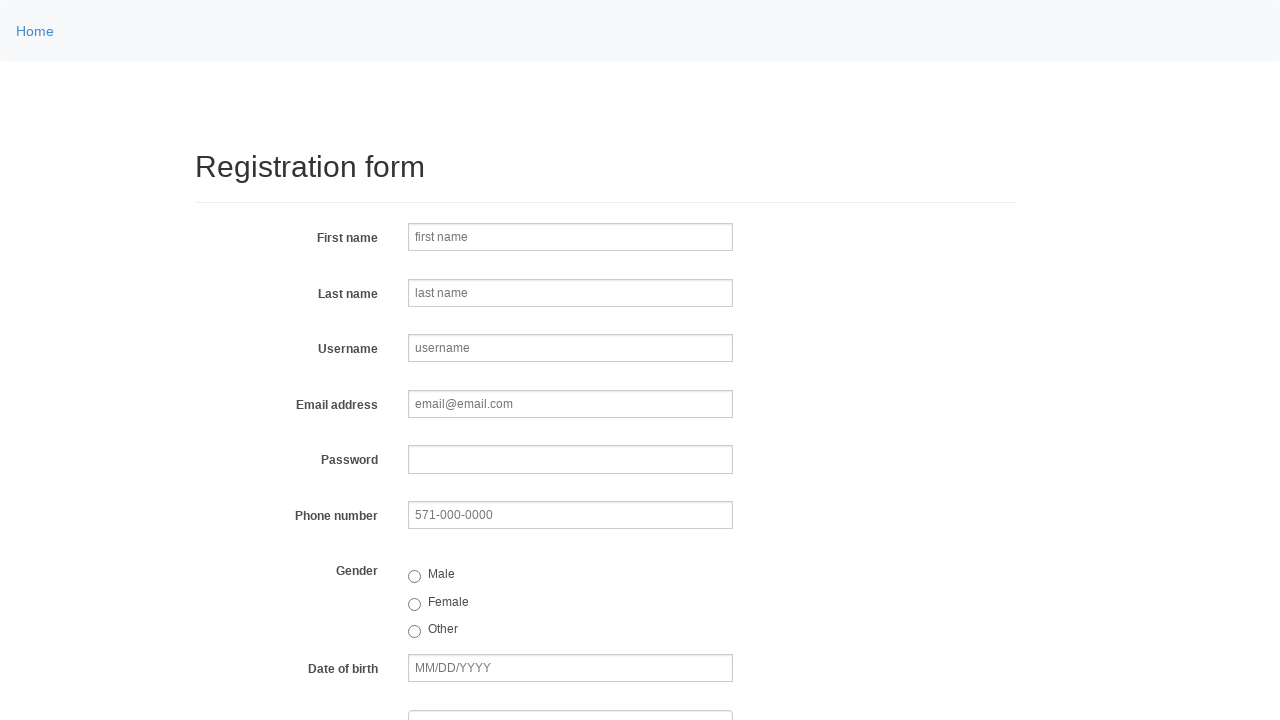

Retrieved placeholder attribute from firstname field
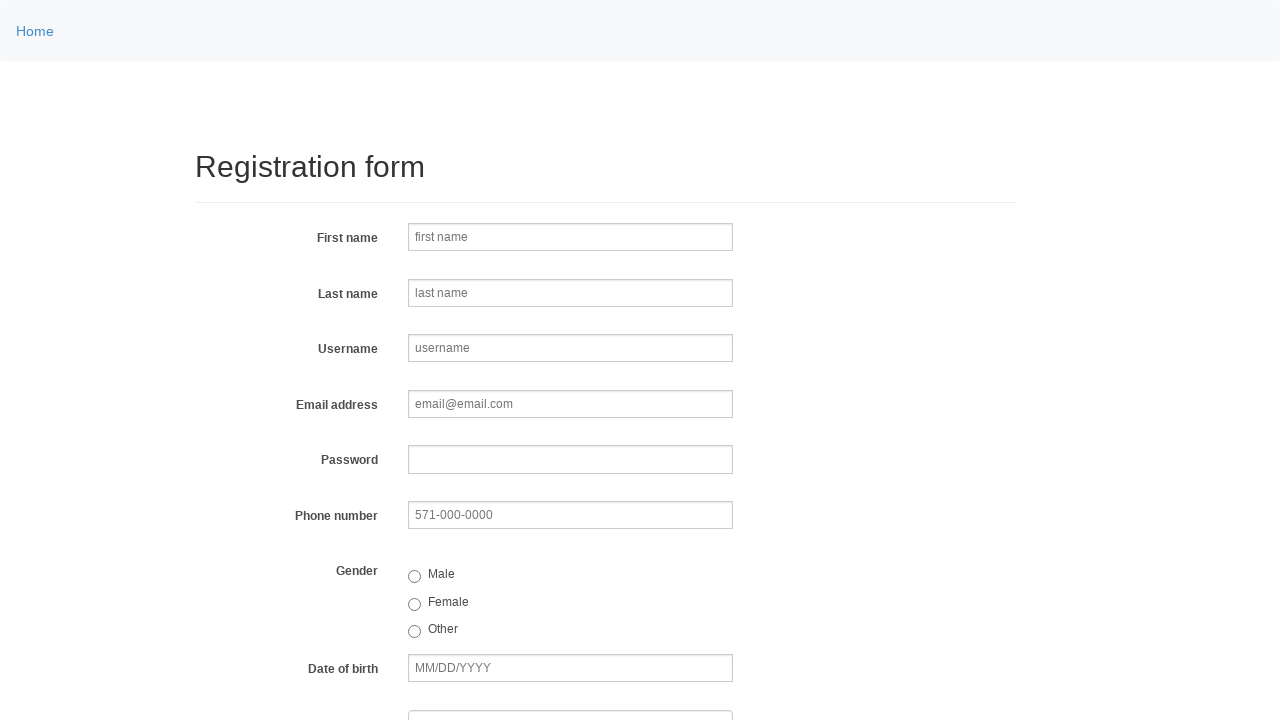

Retrieved placeholder attribute from lastname field
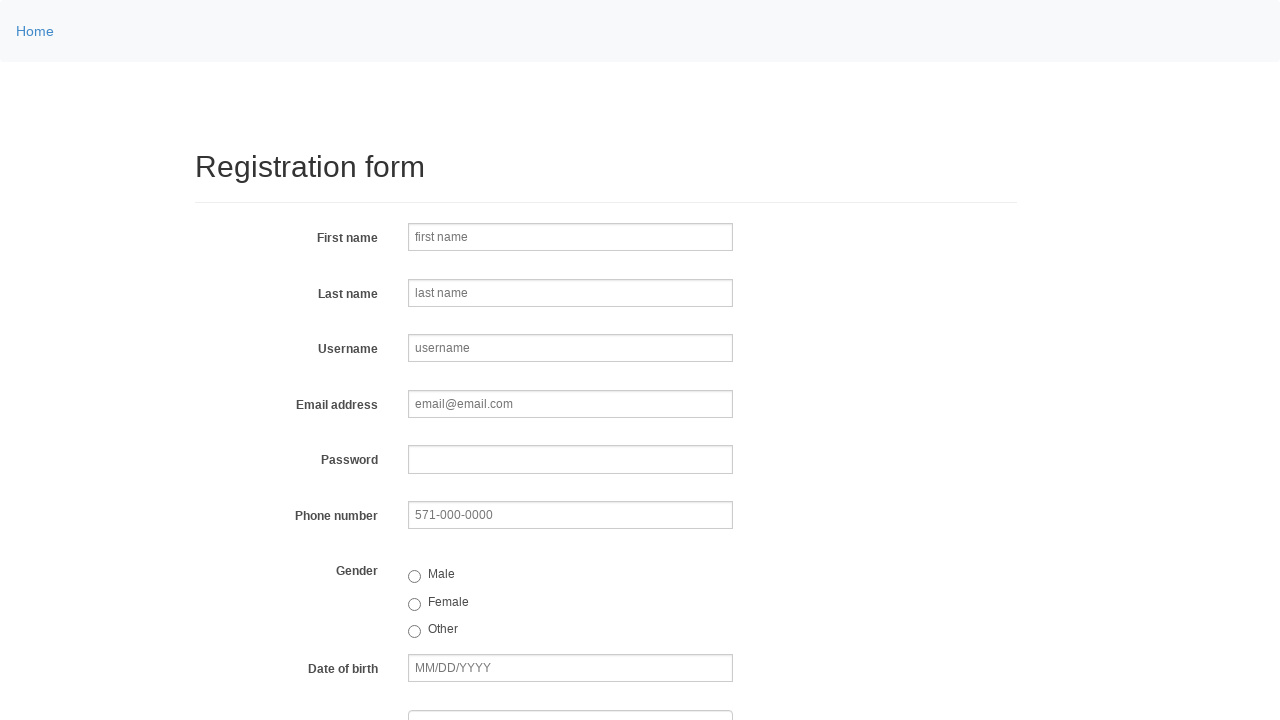

Retrieved placeholder attribute from username field
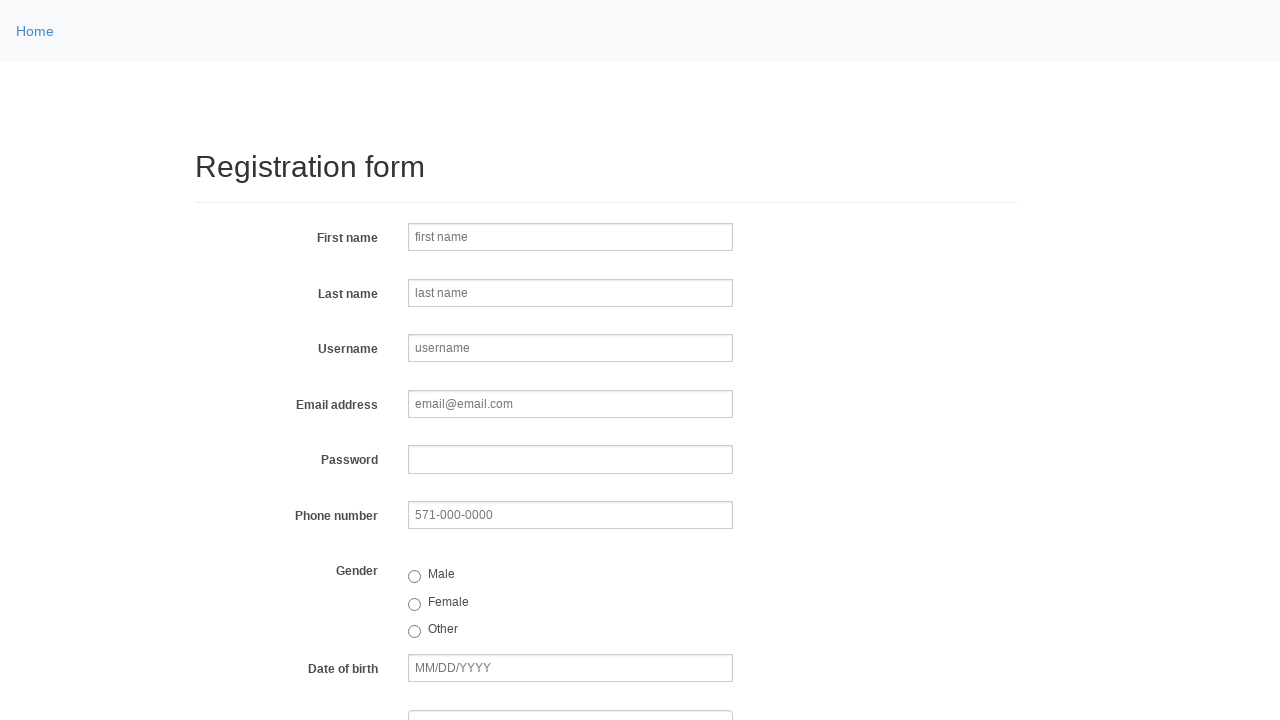

Verified firstname placeholder is 'first name'
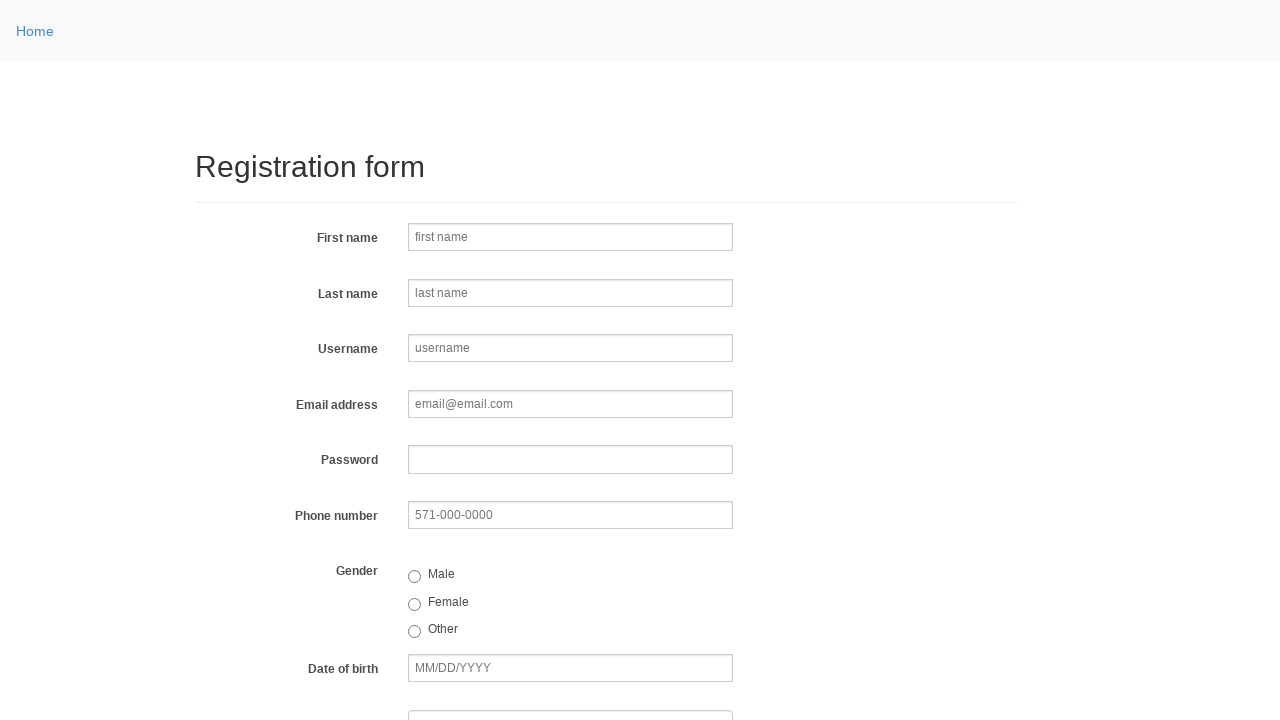

Verified lastname placeholder is 'last name'
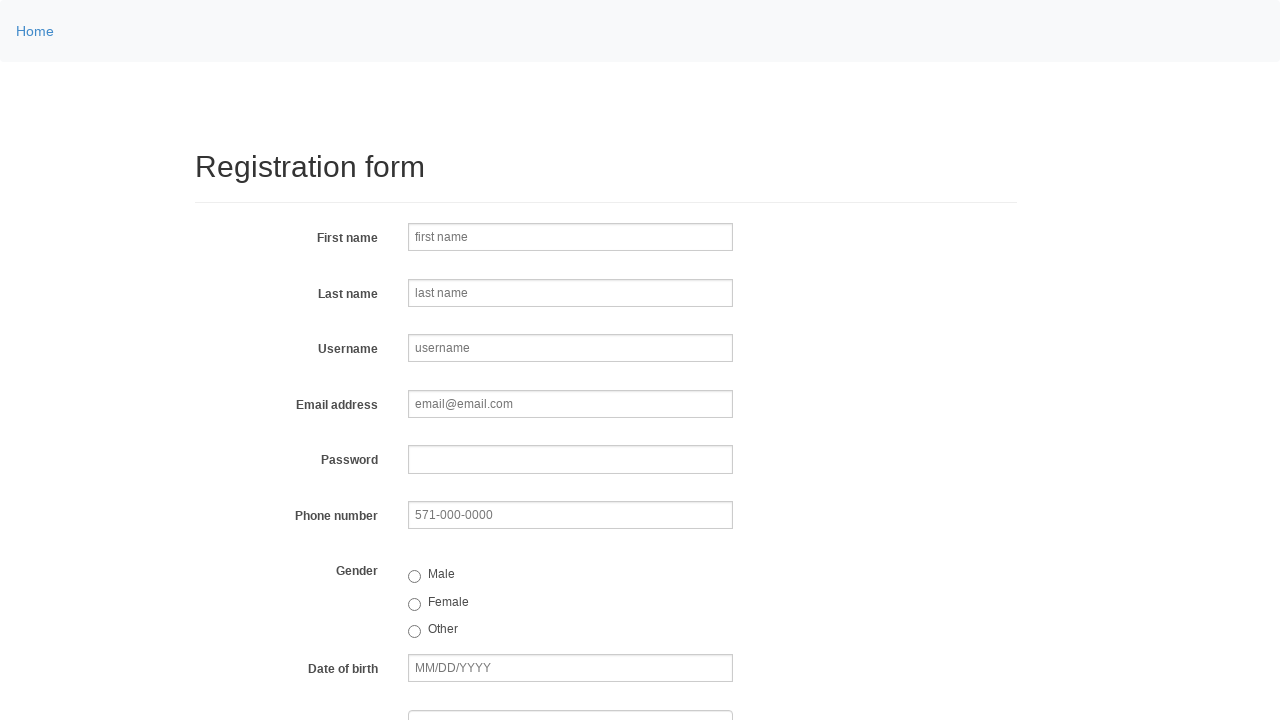

Verified username placeholder is 'username'
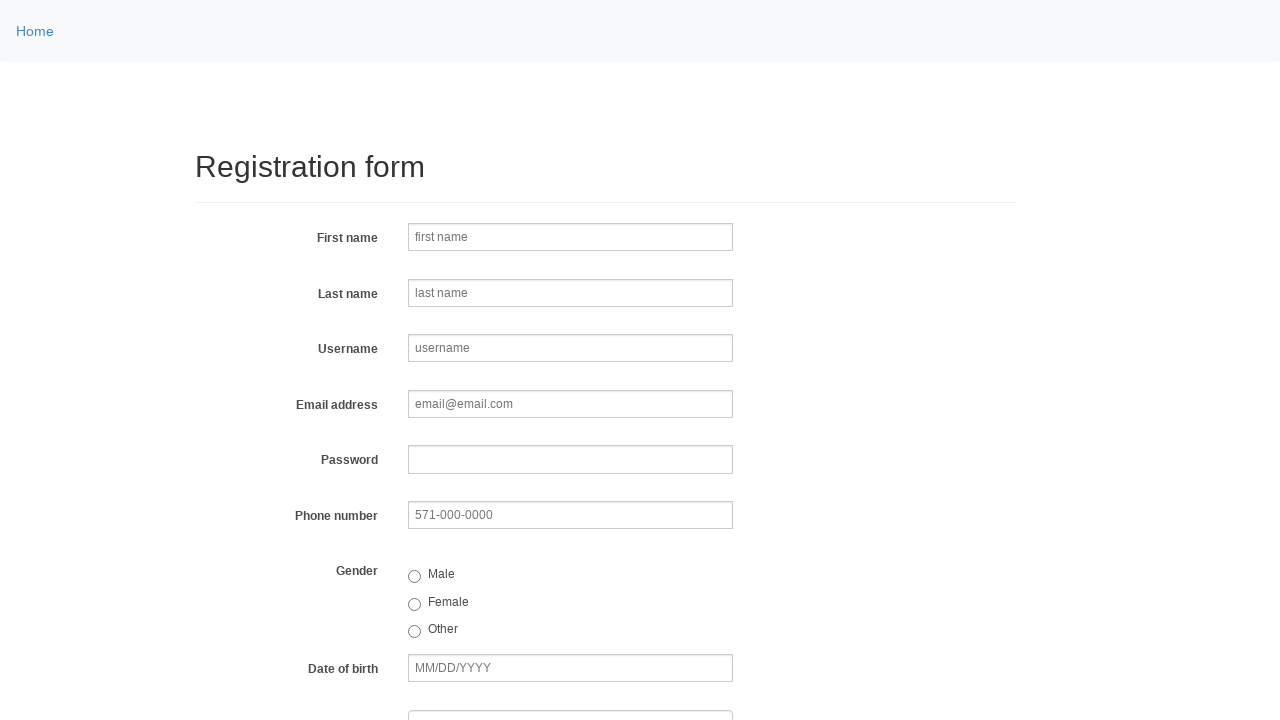

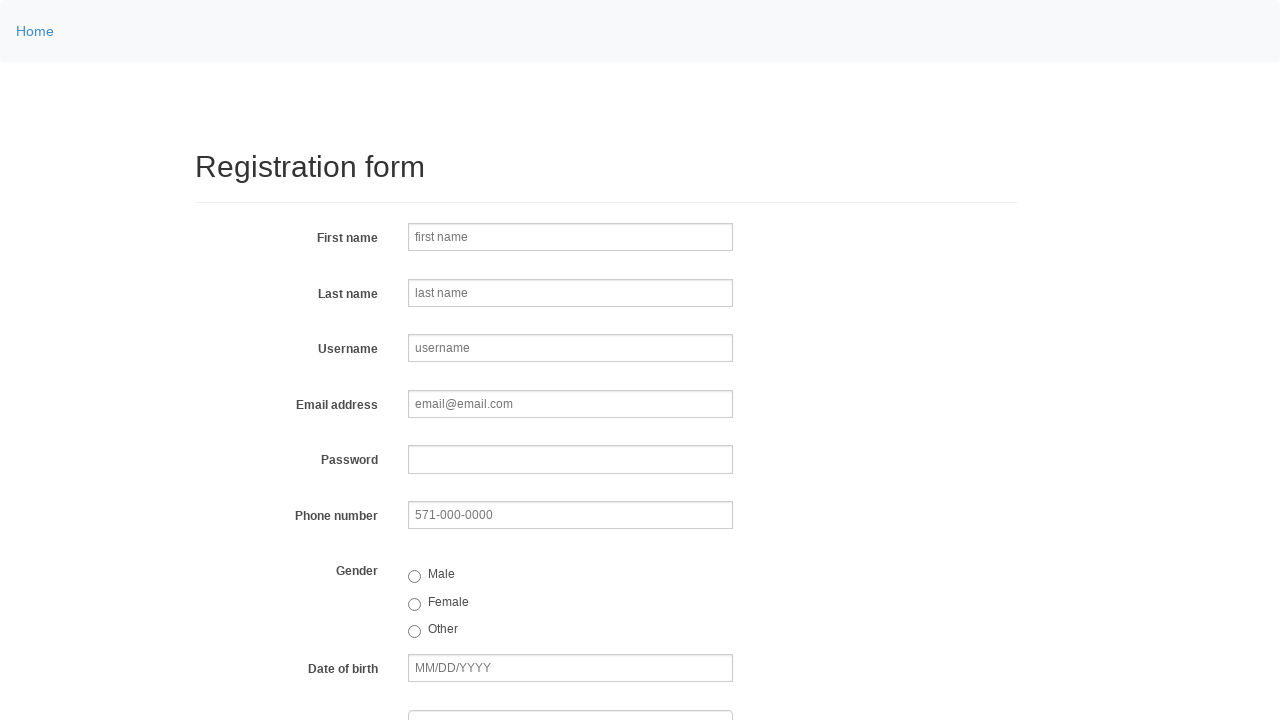